Navigates to Bilibili homepage and clicks on the 5th channel link in the navigation menu

Starting URL: https://www.bilibili.com

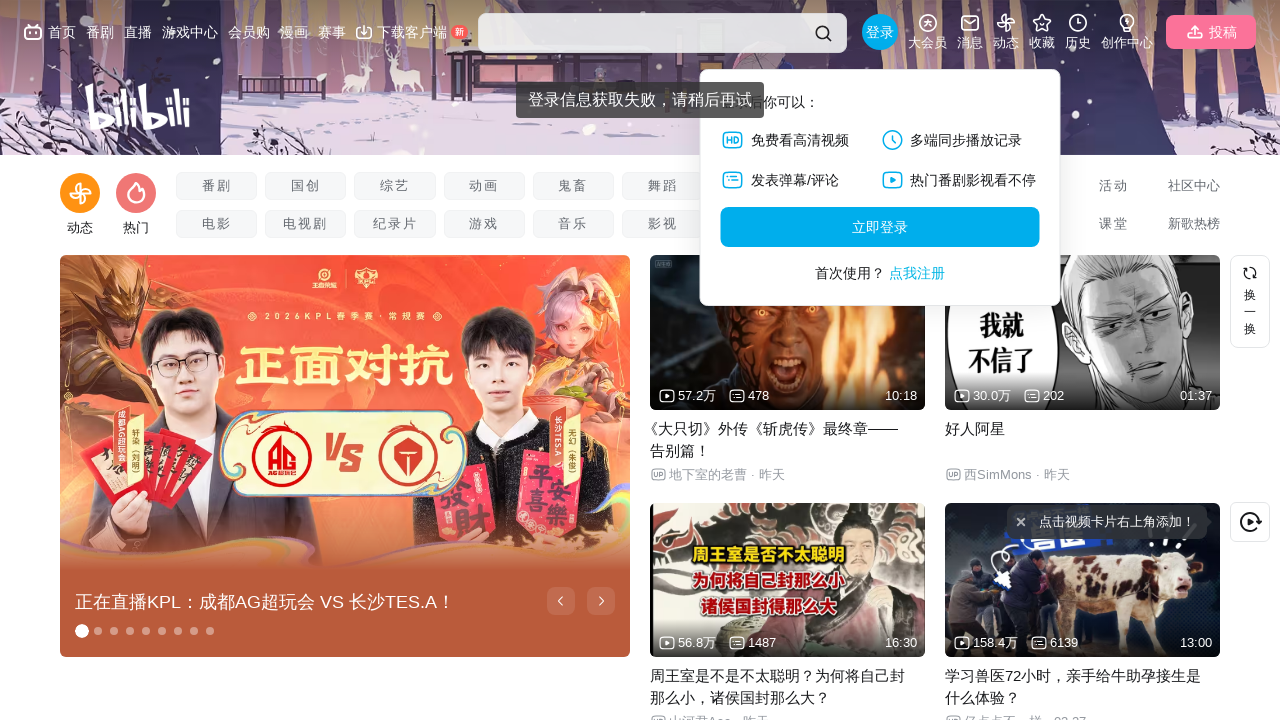

Waited for channel links to load on Bilibili homepage
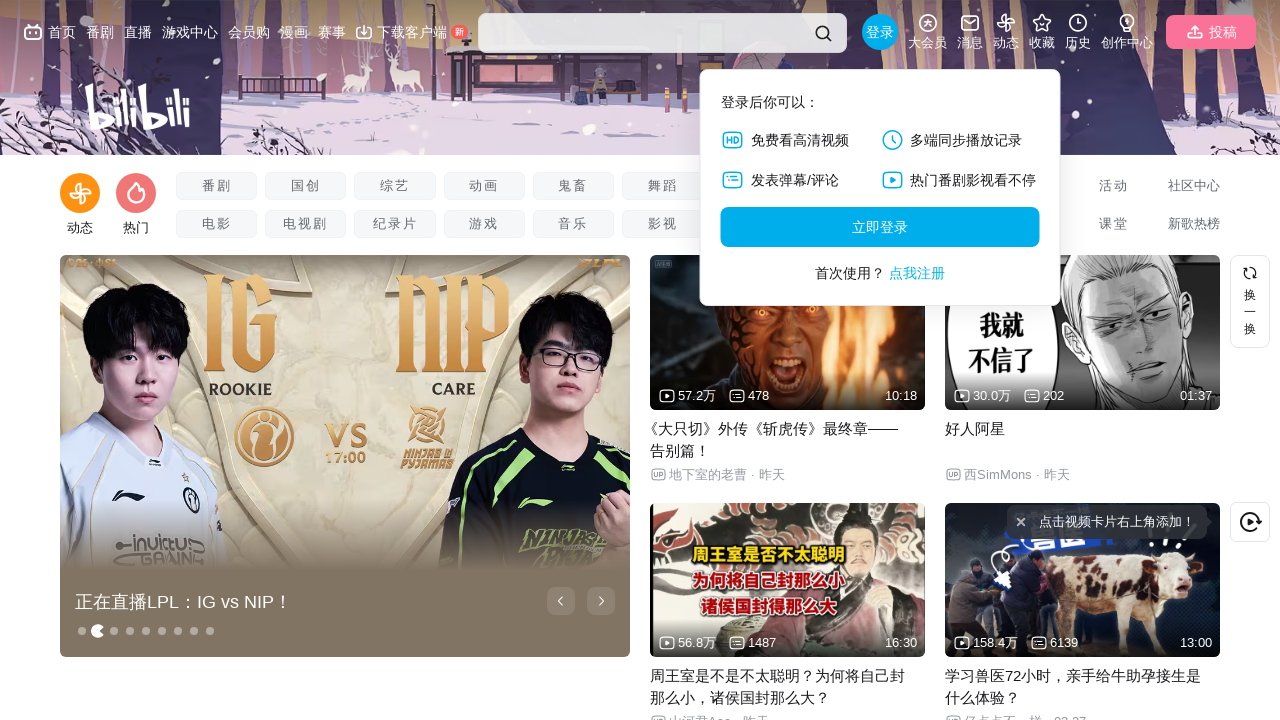

Located all channel links in the navigation menu
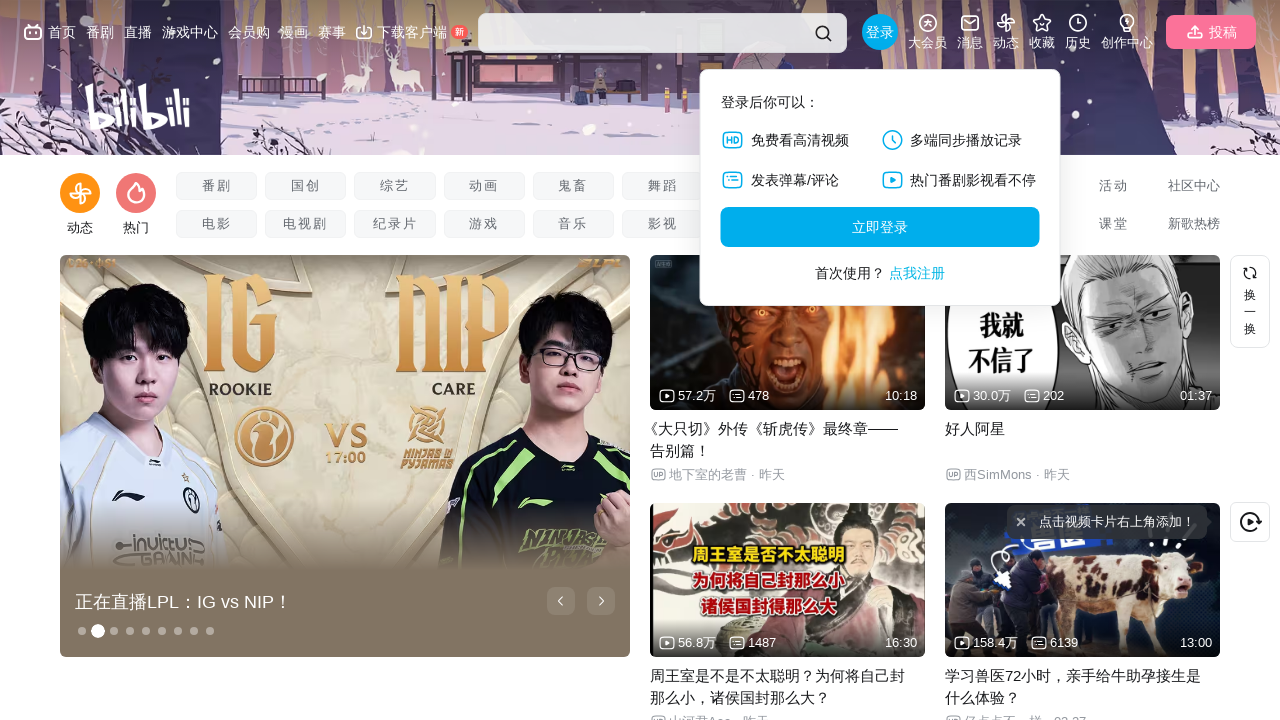

Clicked on the 5th channel link in the navigation menu at (395, 186) on .channel-link >> nth=4
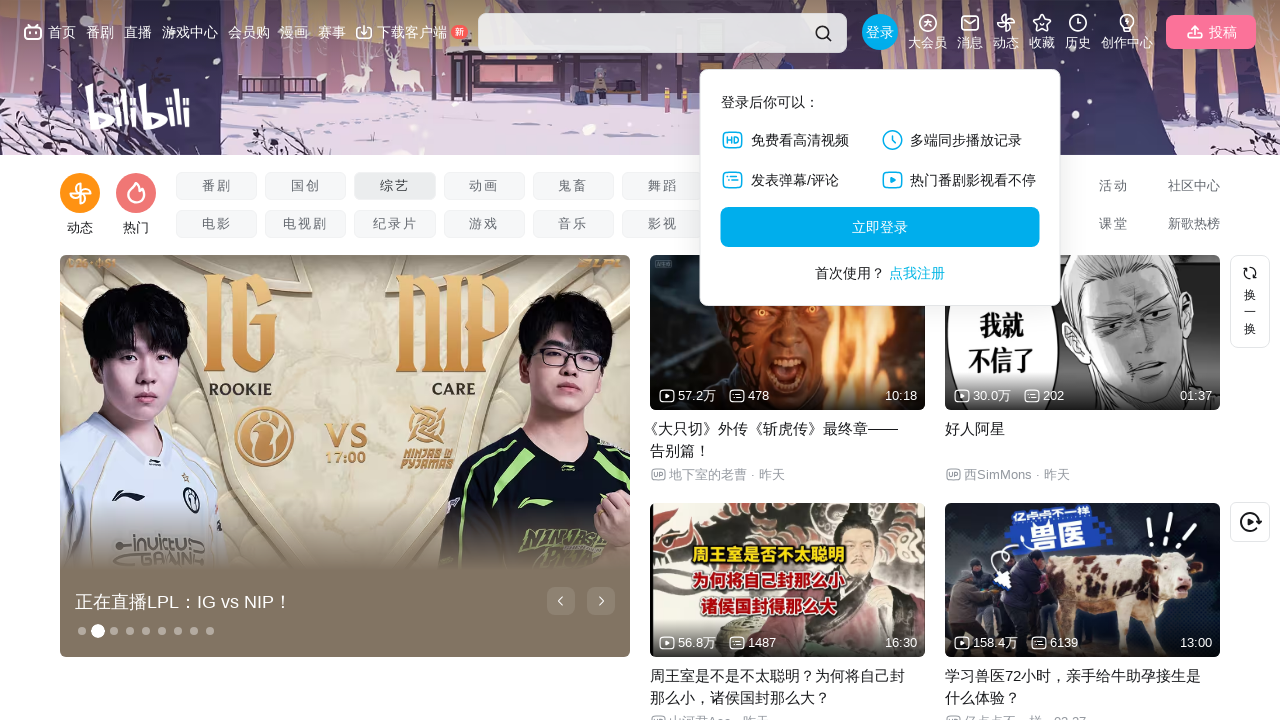

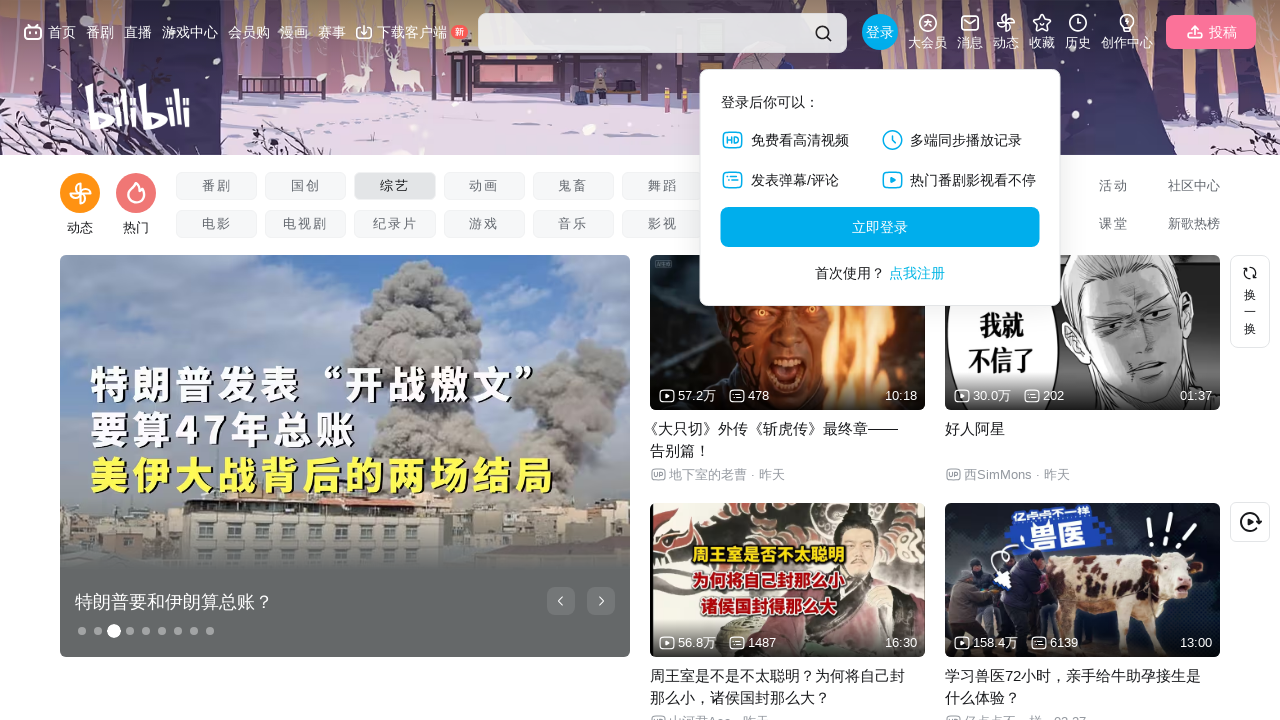